Navigates to a university course listing page, selects filters for education level, department, year, and period from dropdowns, then submits the search to view available courses.

Starting URL: https://sigaa.unb.br/sigaa/public/turmas/listar.jsf

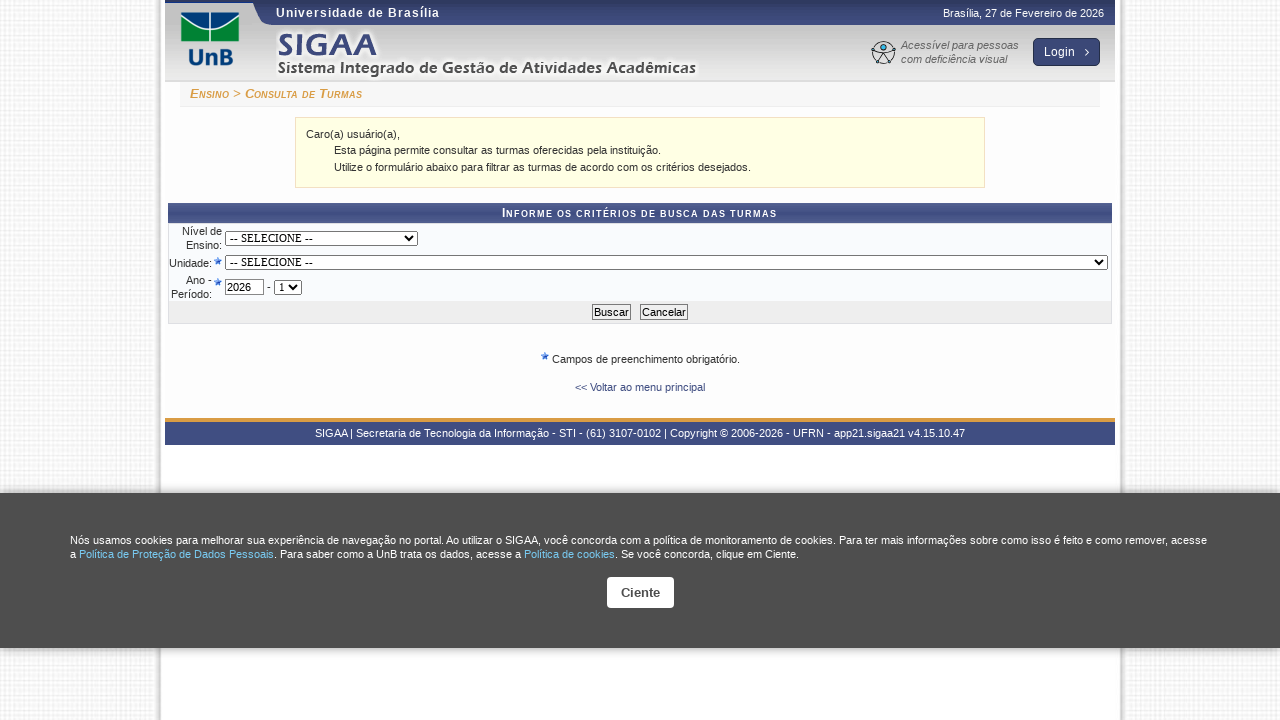

Navigated to university course listing page
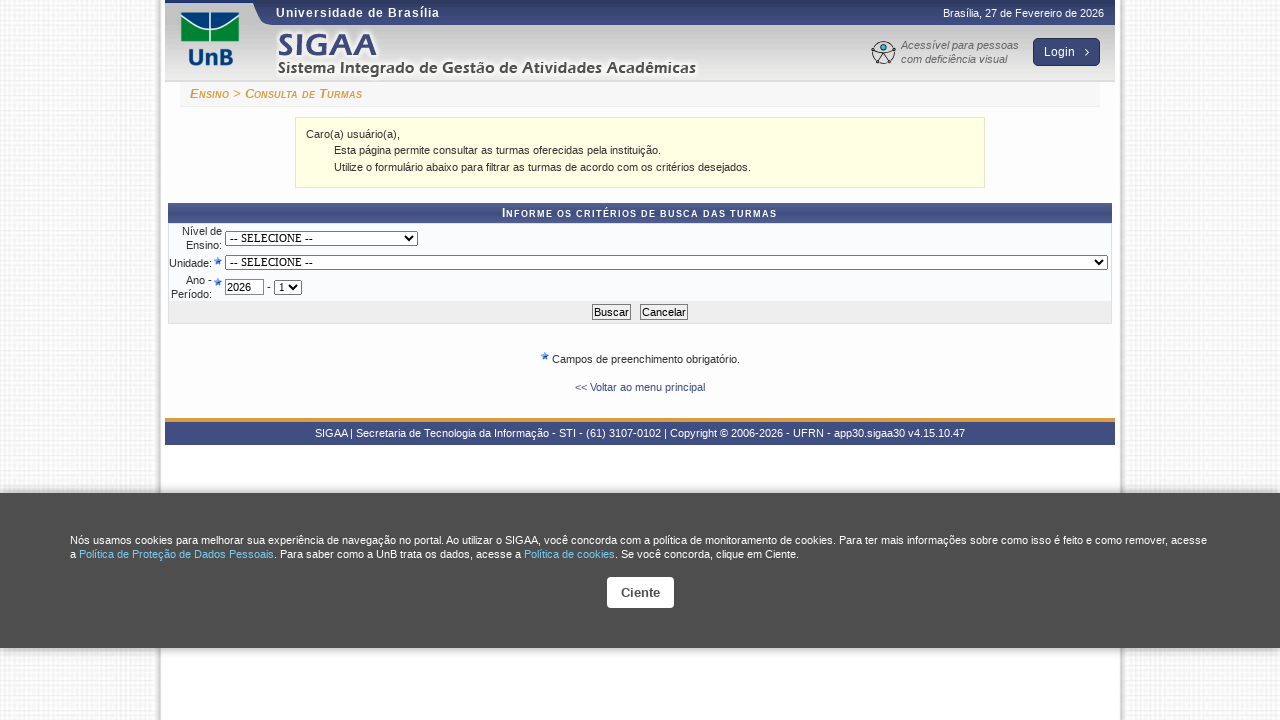

Selected education level: Graduation on select[name='formTurma:inputNivel']
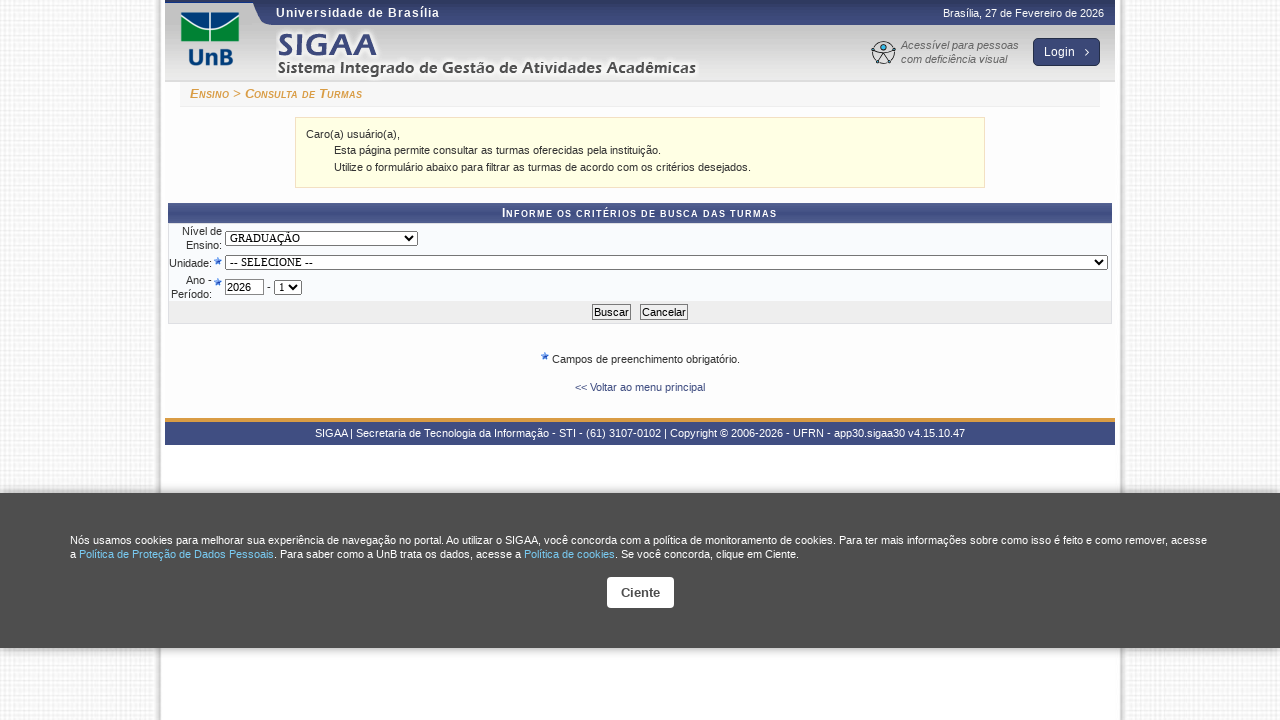

Selected department with code 673 on select[name='formTurma:inputDepto']
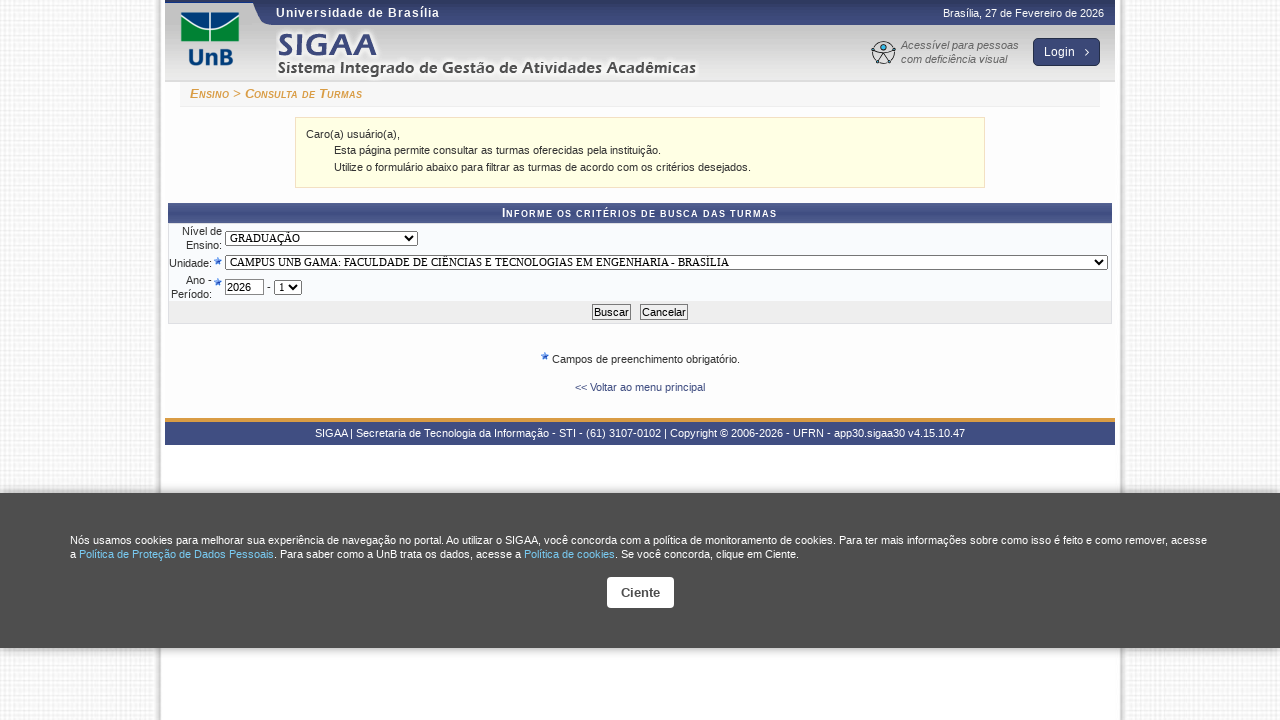

Filled year field with 2024 on input[name='formTurma:inputAno']
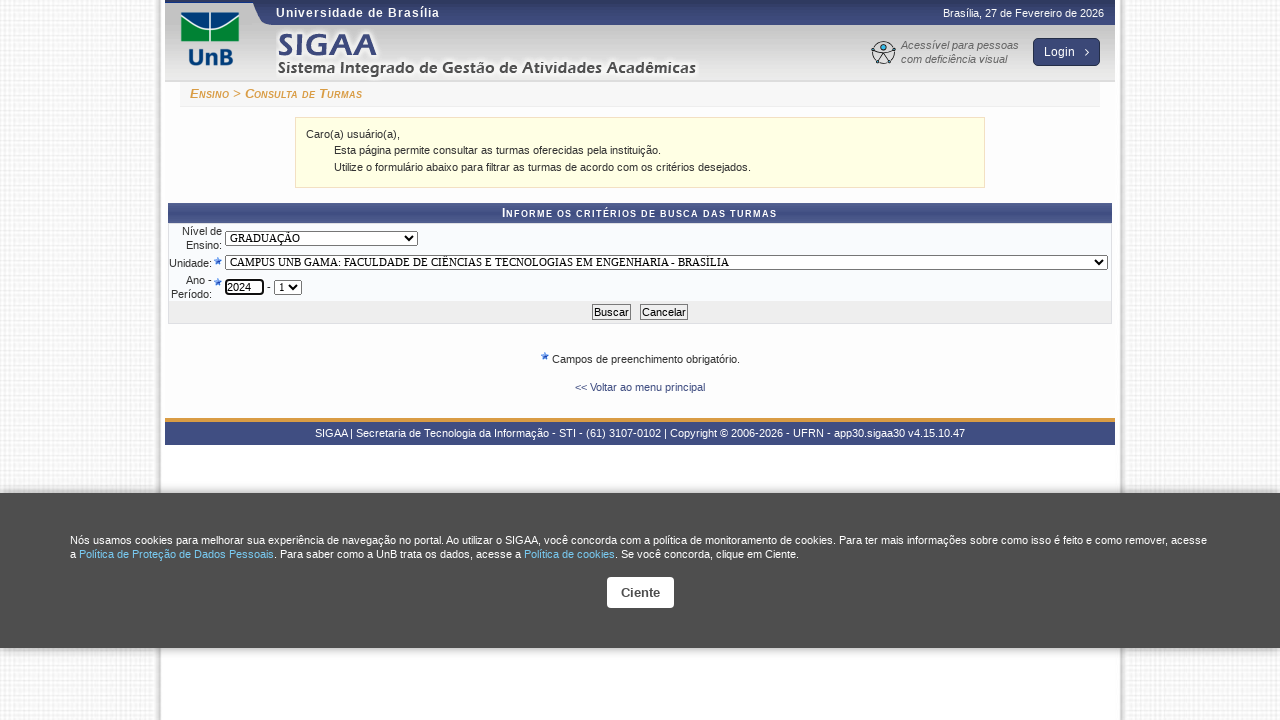

Selected period: 1 (first semester) on select[name='formTurma:inputPeriodo']
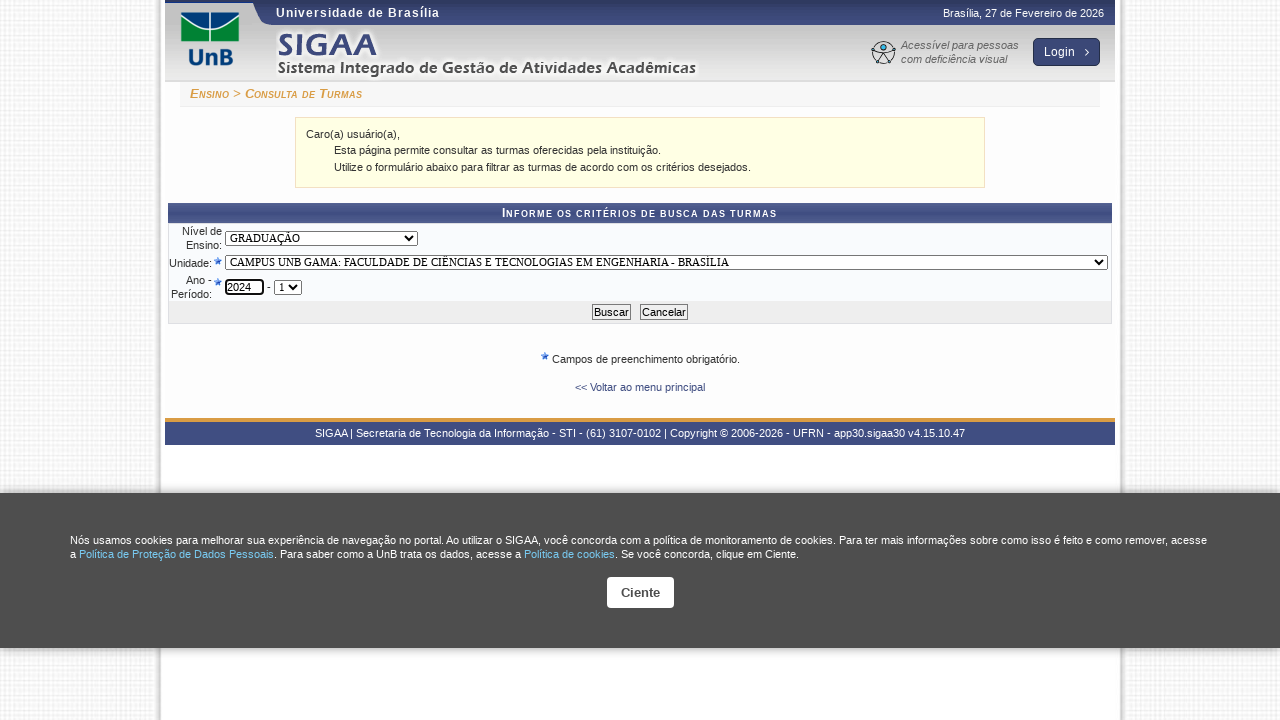

Clicked search button to submit filters at (611, 312) on input[value='Buscar']
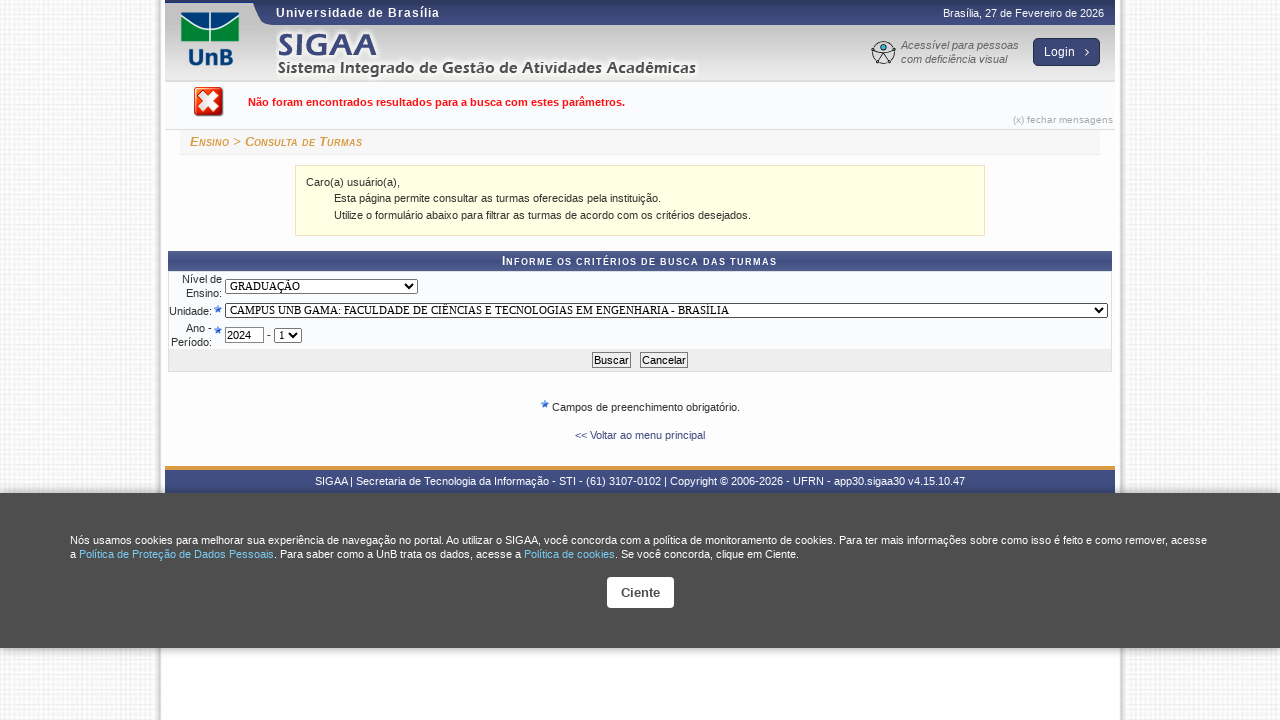

Search results loaded - course listings are now available
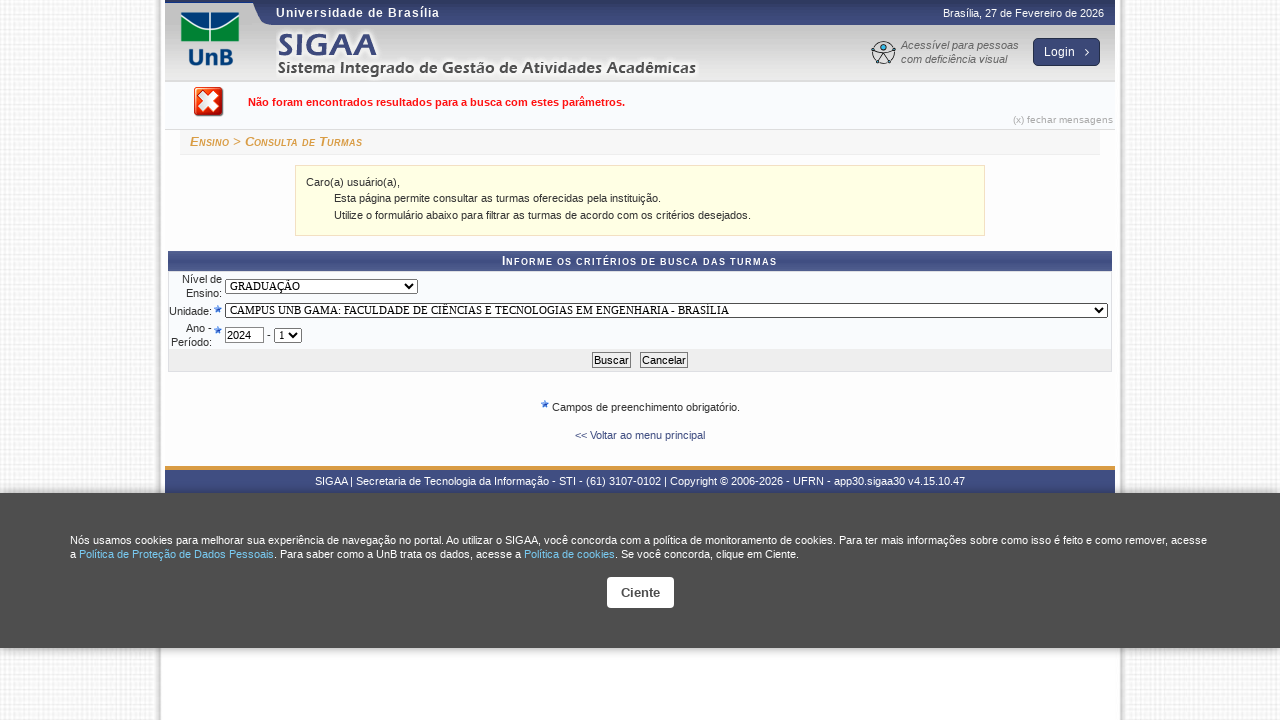

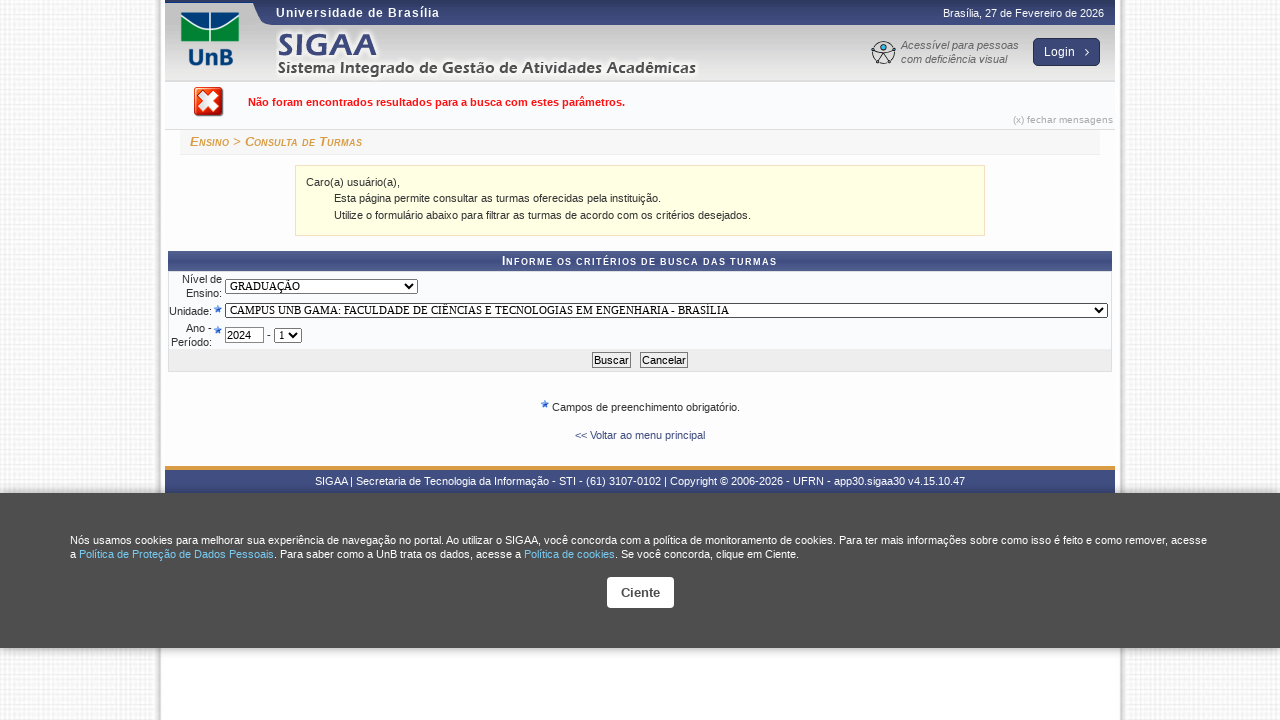